Tests the search functionality on python.org by entering a search query and verifying results are displayed

Starting URL: http://www.python.org

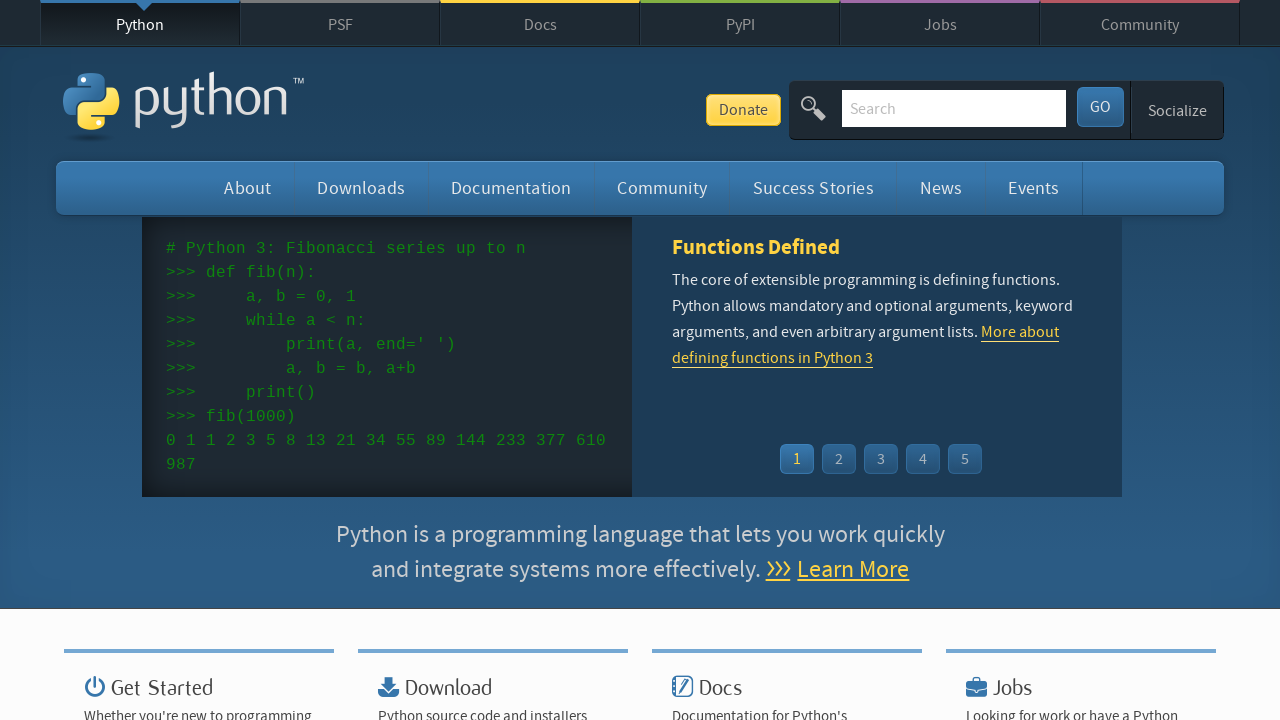

Filled search input field with 'pycon' on input[name='q']
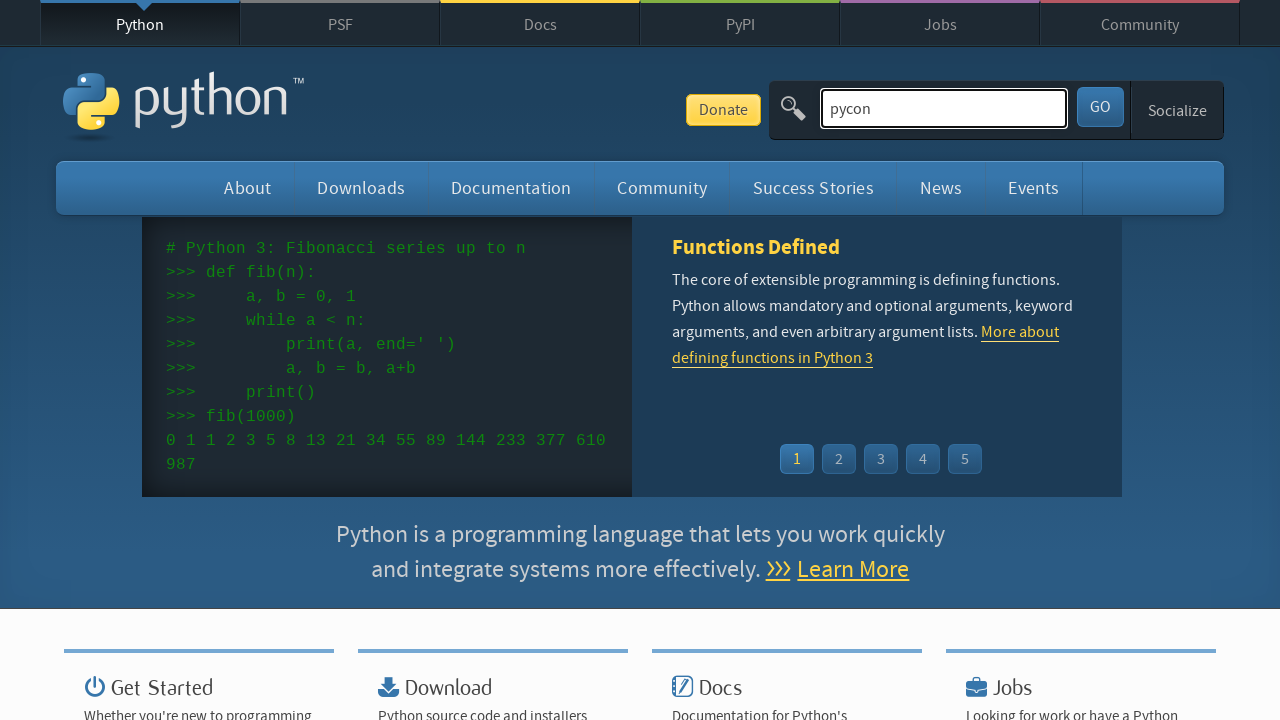

Pressed Enter to submit search query on input[name='q']
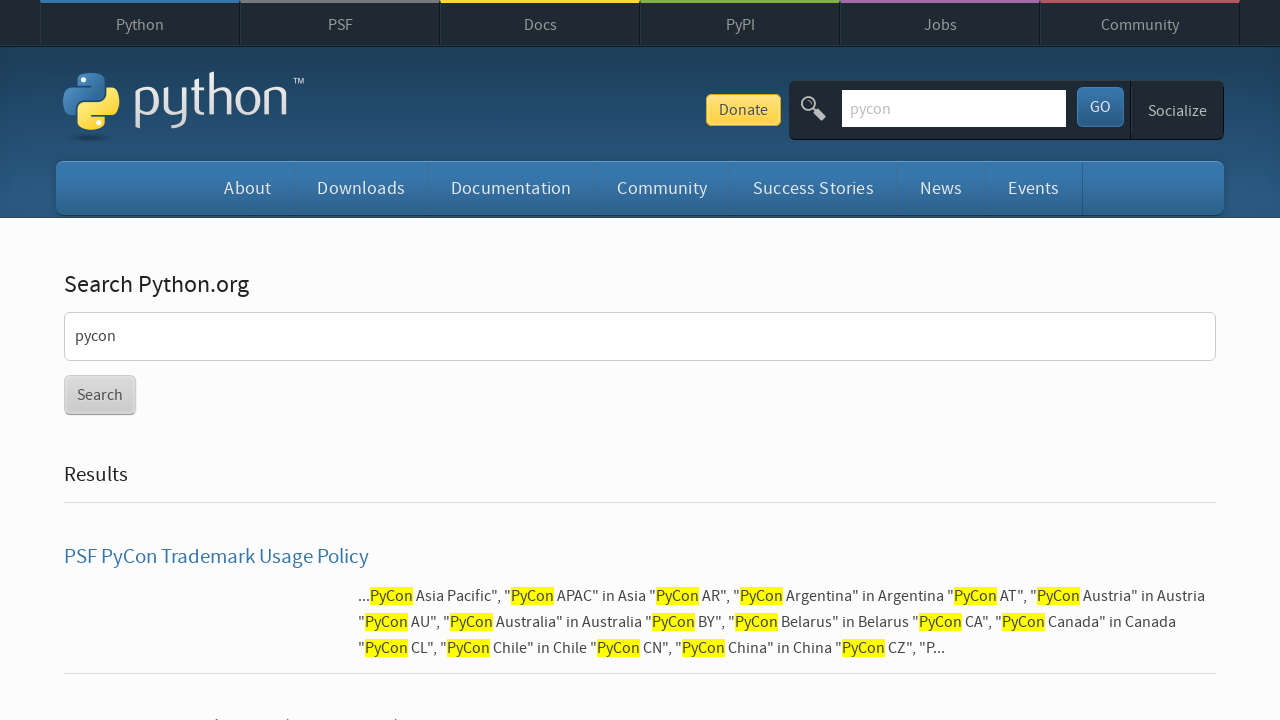

Search results page loaded (networkidle state reached)
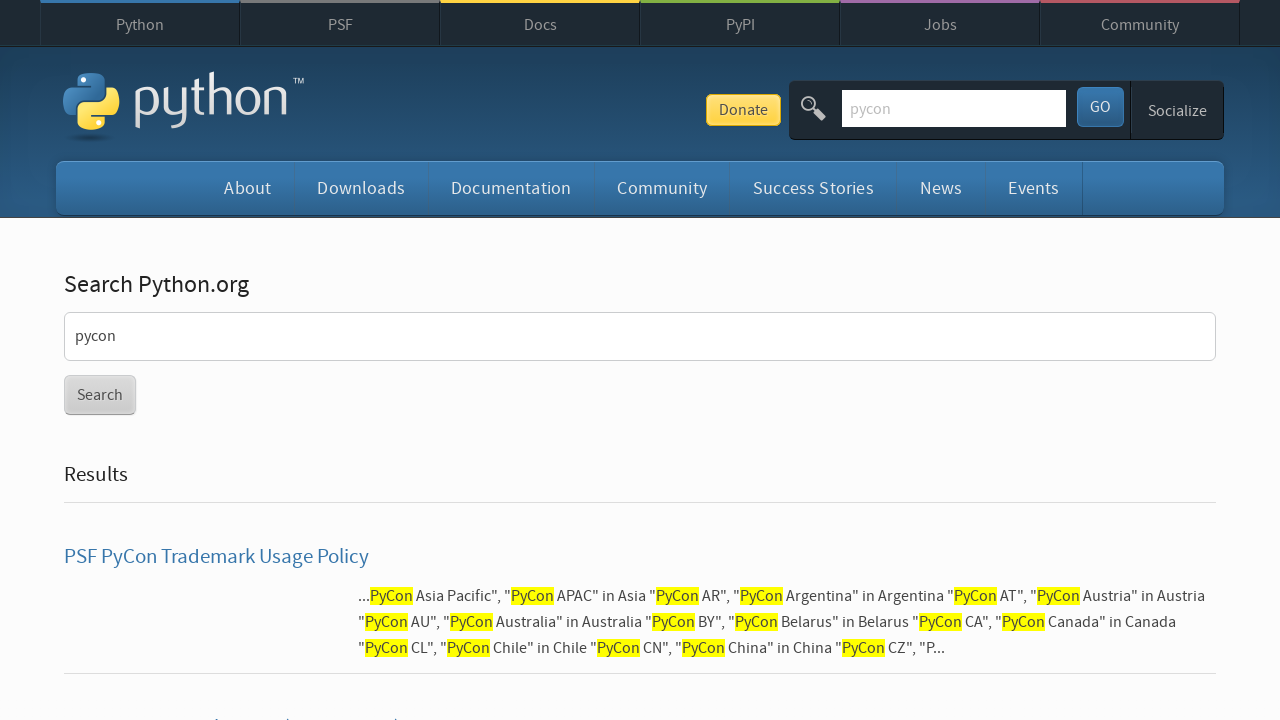

Verified search results are displayed (no 'No results found' message)
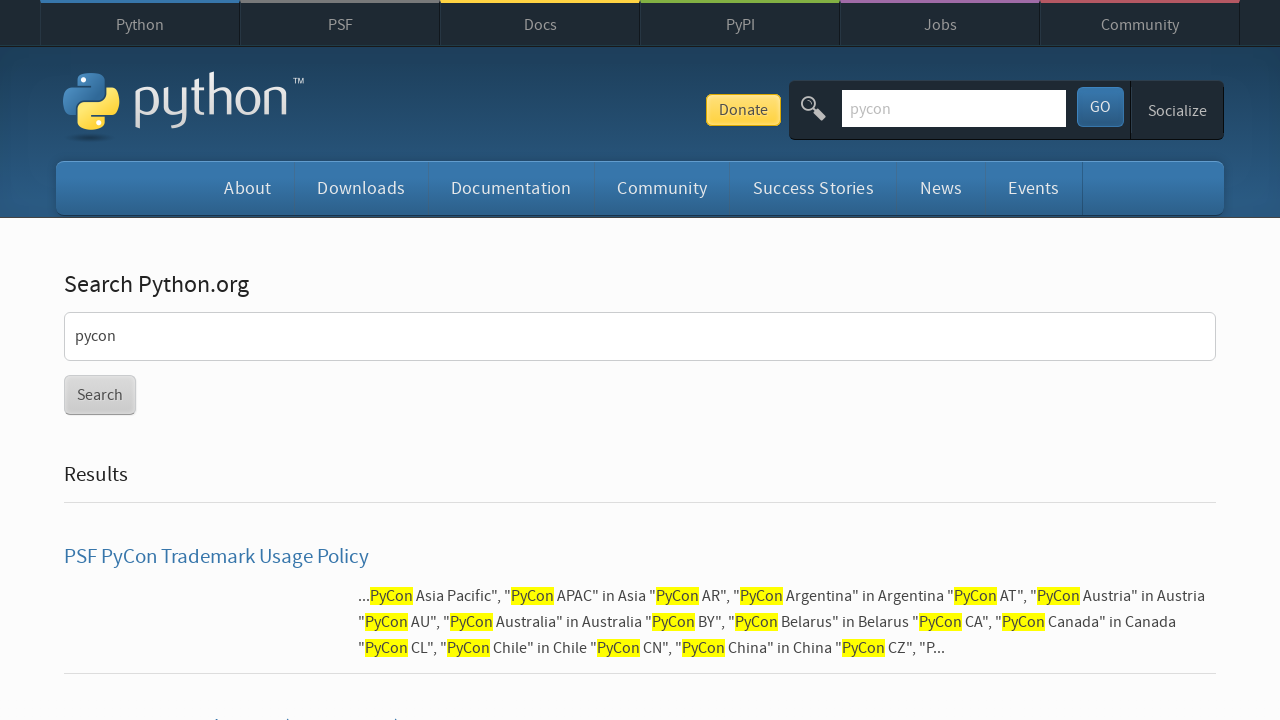

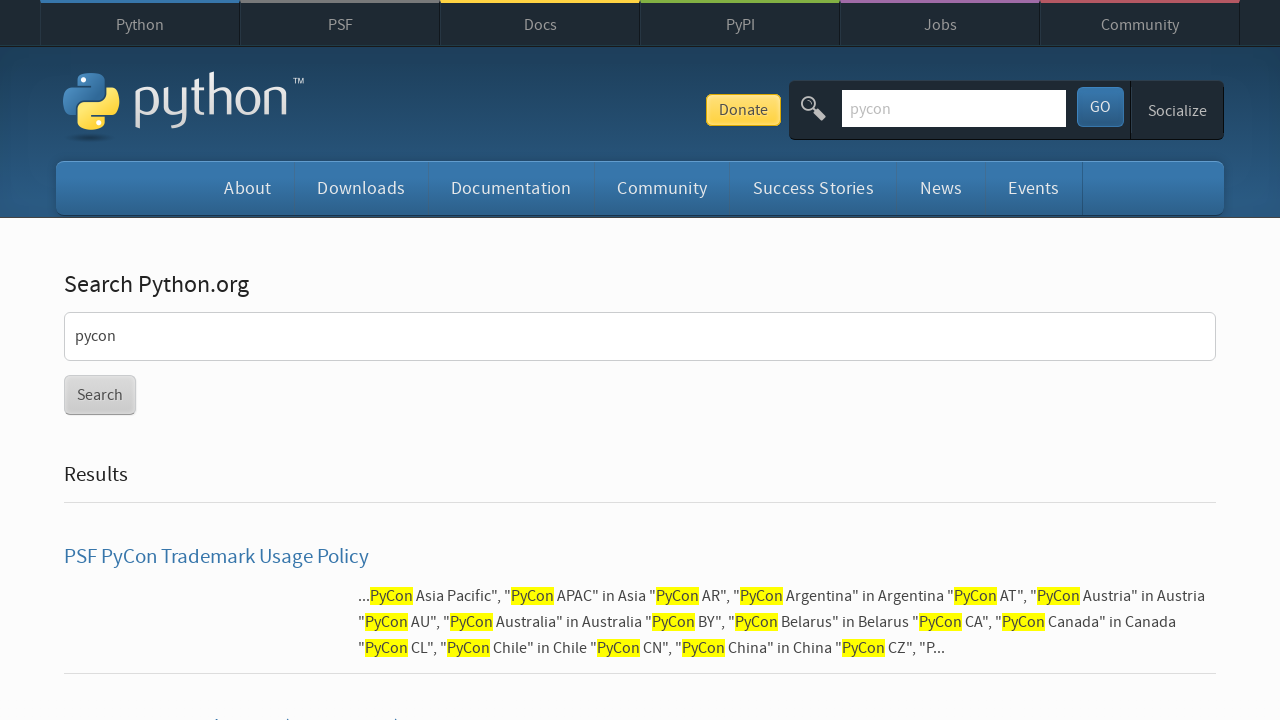